Tests a math form by reading a value from the page, calculating a mathematical result (log of absolute value of 12*sin(x)), filling in the answer, checking a checkbox, selecting a radio button, and submitting the form.

Starting URL: http://suninjuly.github.io/math.html

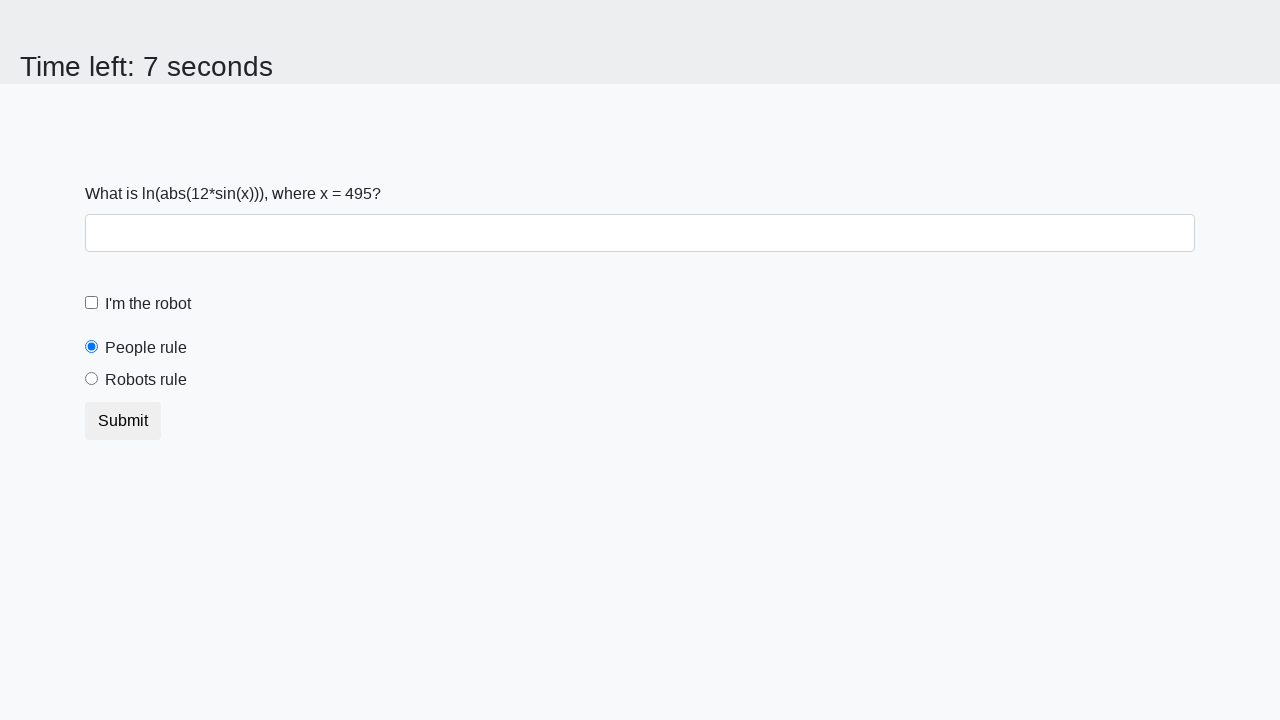

Read x value from #input_value element
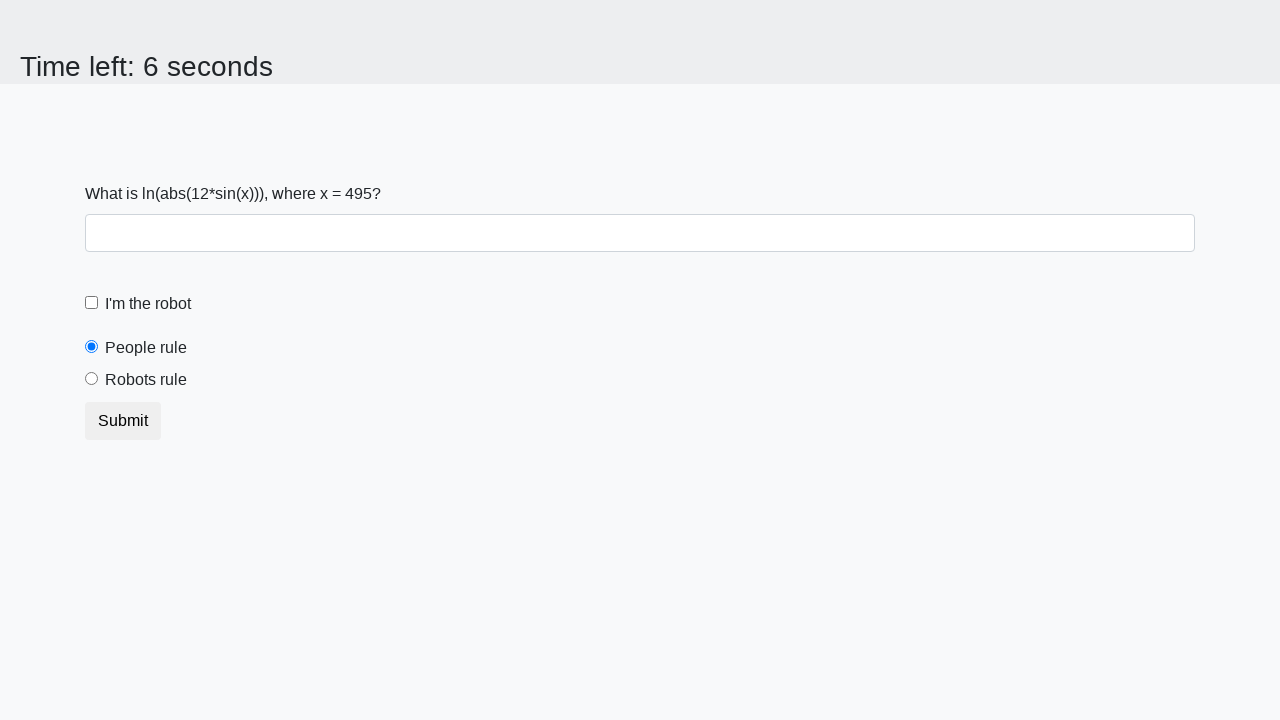

Calculated result: log(abs(12*sin(x)))
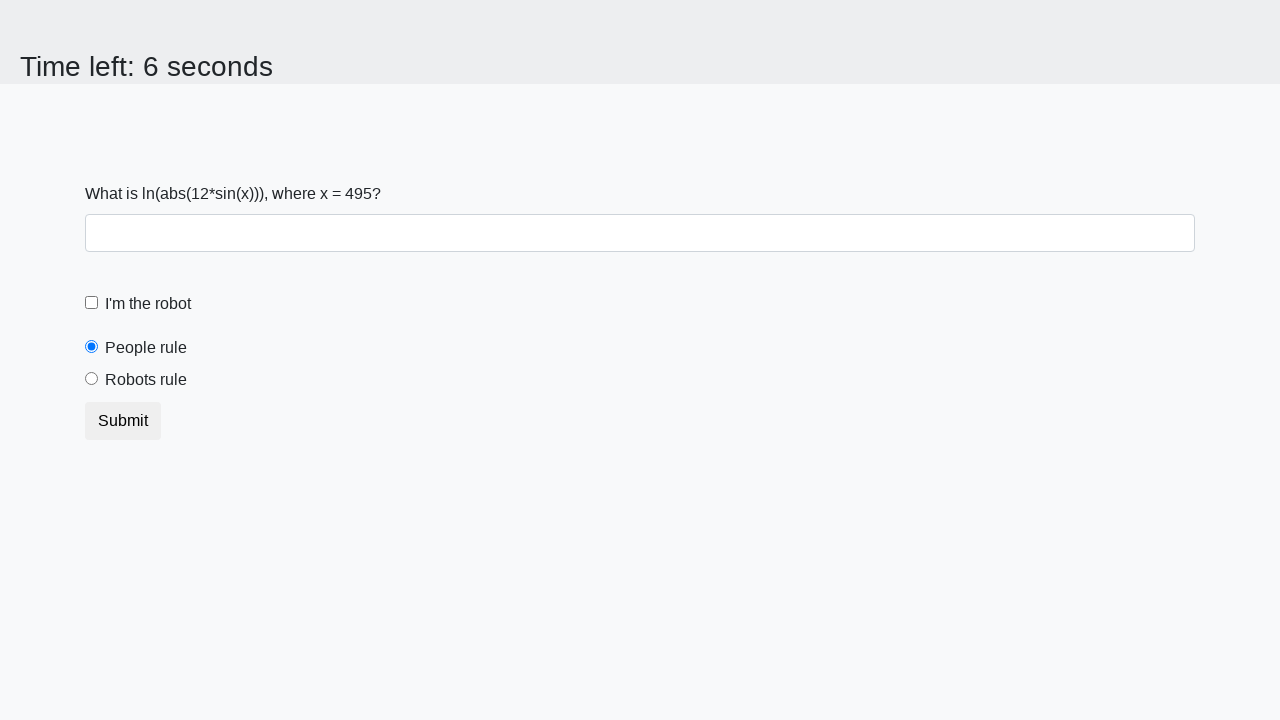

Filled answer field with calculated value on #answer
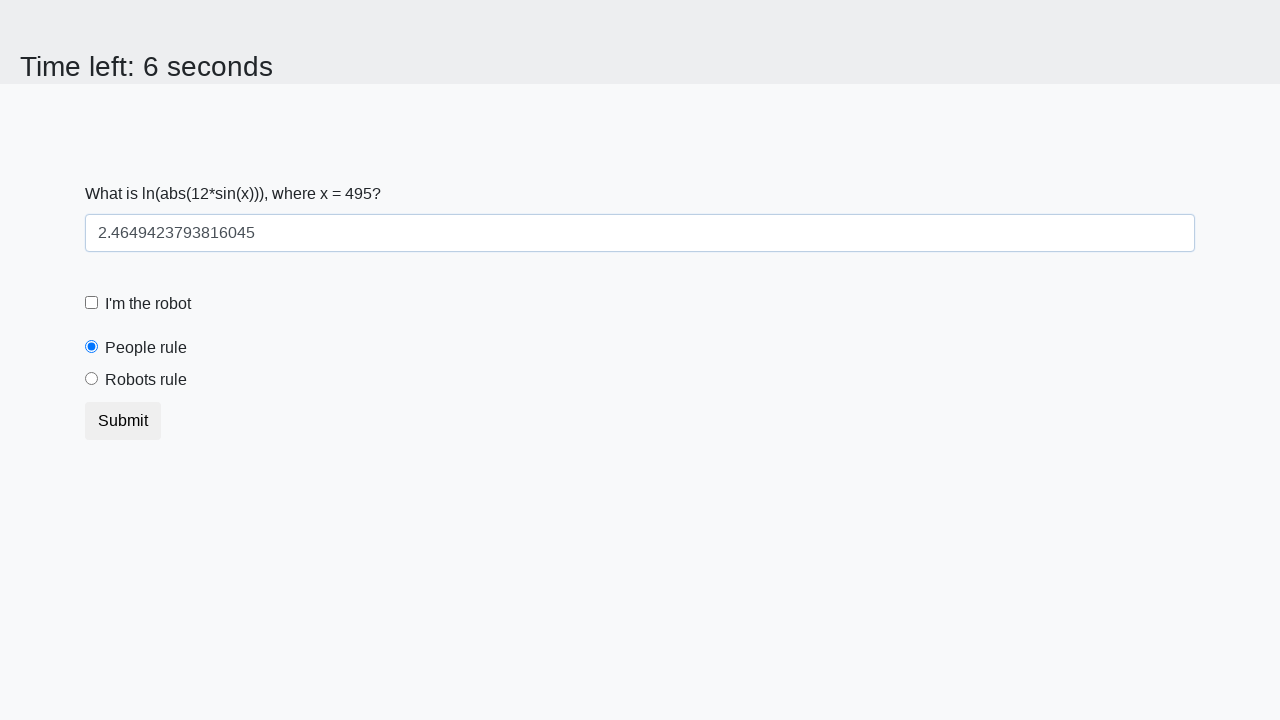

Checked the robot checkbox at (92, 303) on #robotCheckbox
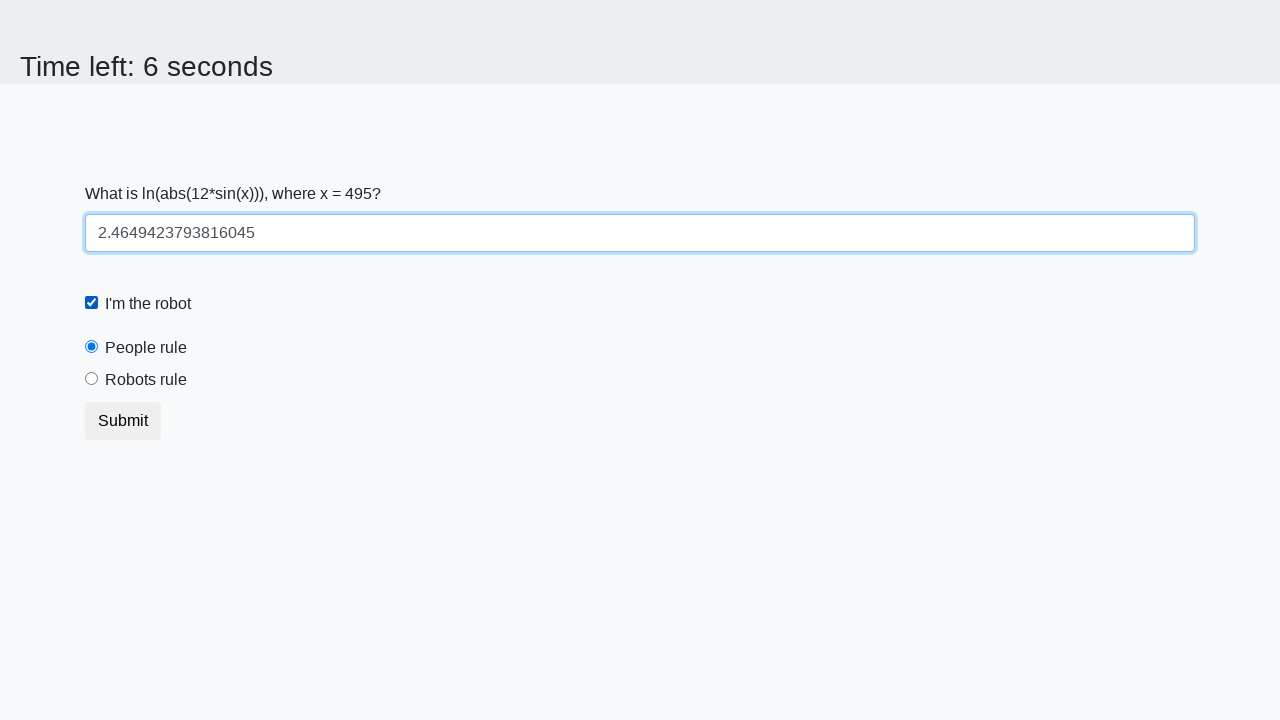

Selected the robots rule radio button at (92, 379) on #robotsRule
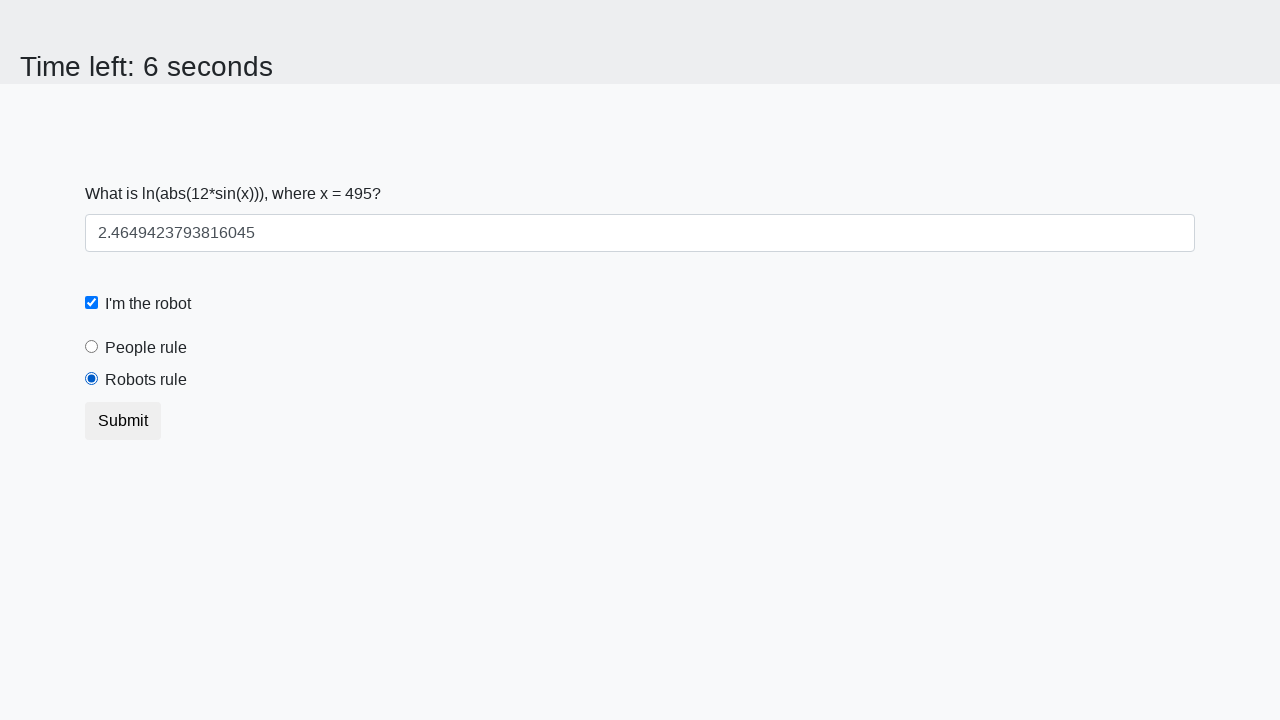

Submitted the form by clicking submit button at (123, 421) on button.btn
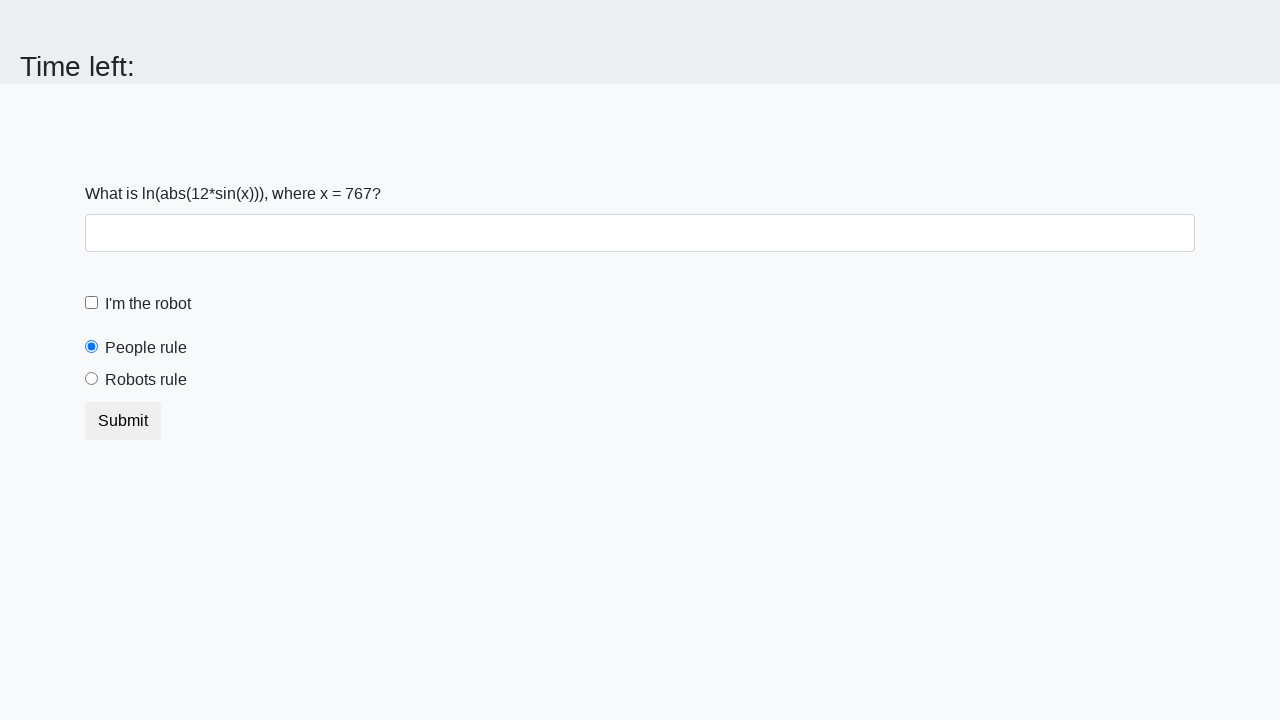

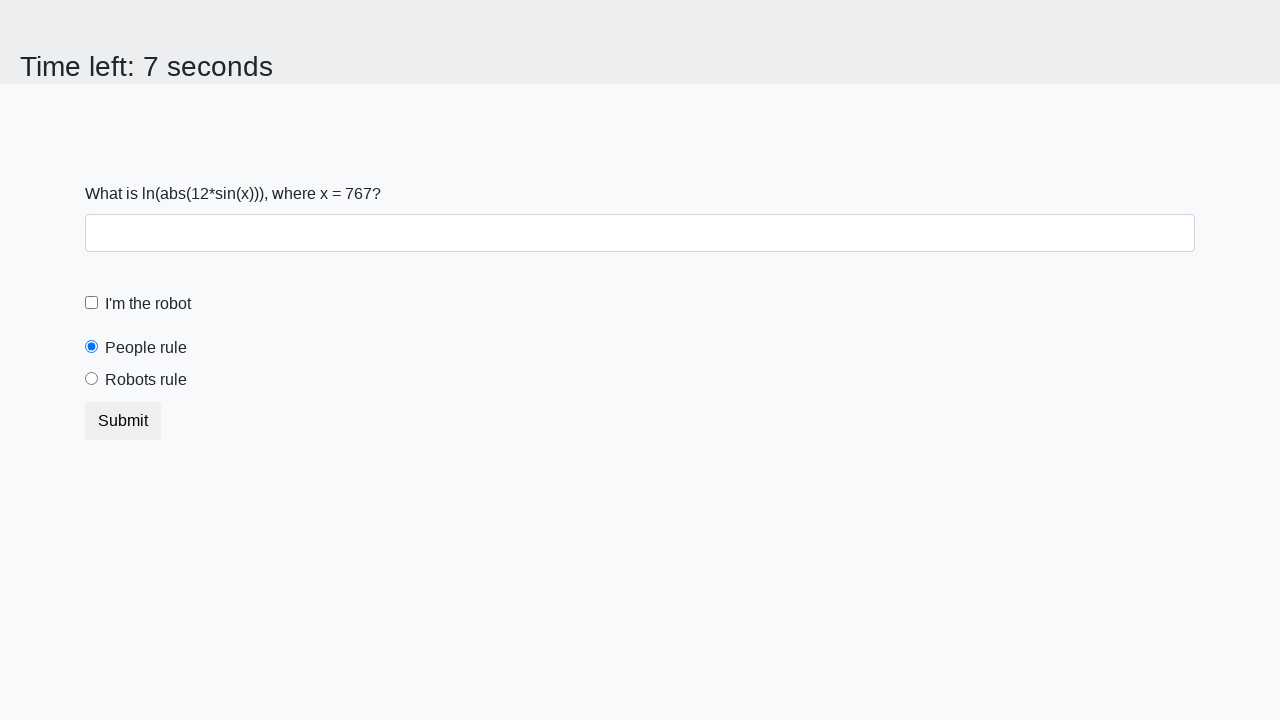